Navigates to Zoho Books demo, expands the Sales menu, clicks on Invoices, waits for the invoice table to load, and verifies pagination functionality by clicking the Next button.

Starting URL: https://www.zoho.com/books/accounting-software-demo/

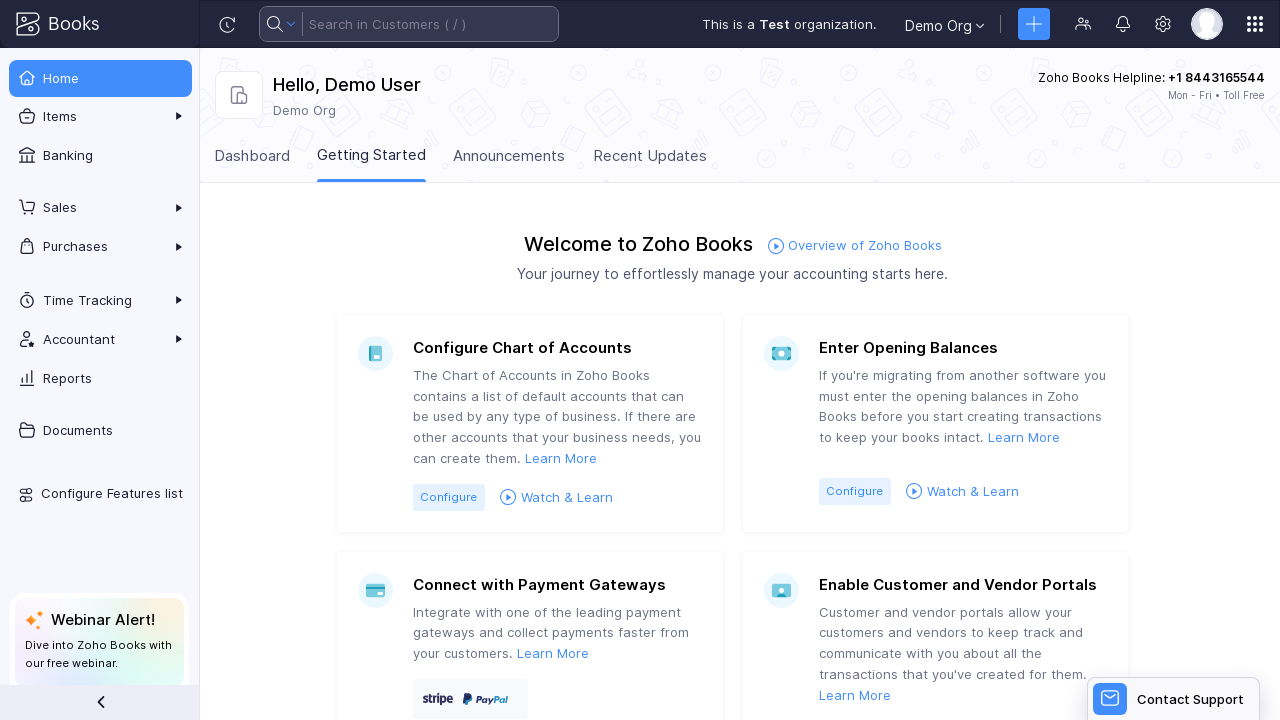

Waited for main navigation to be ready
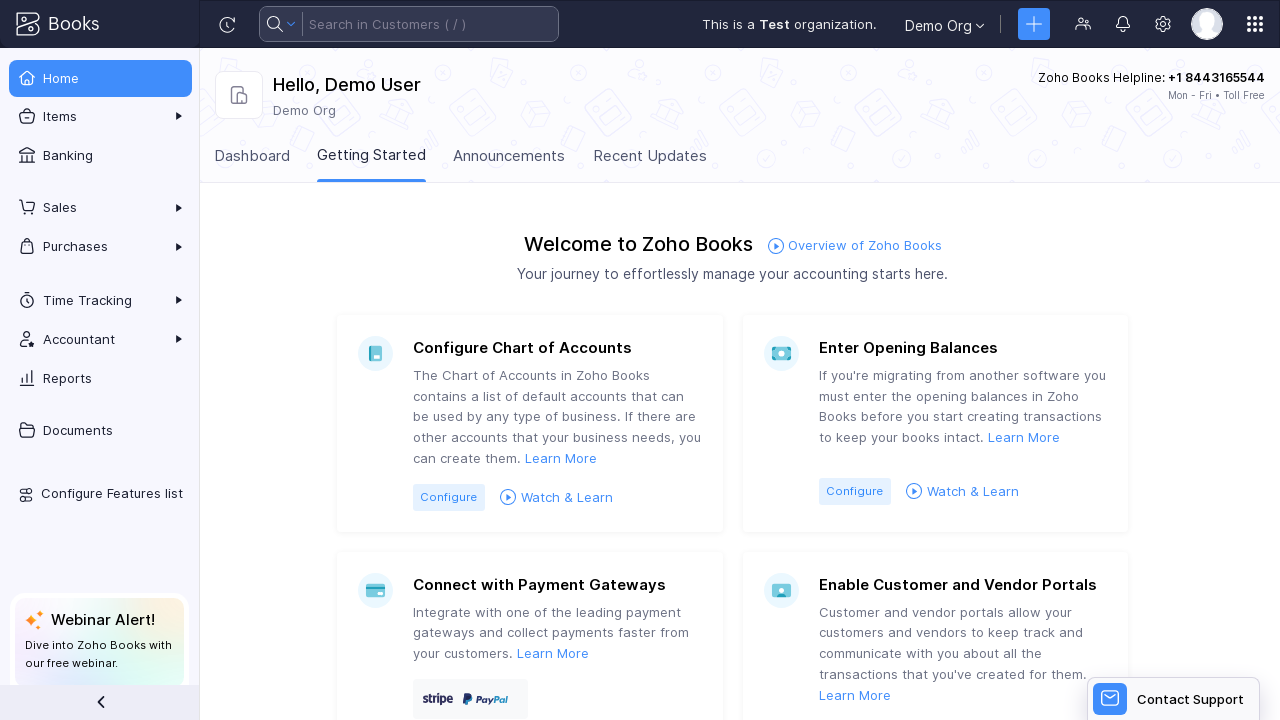

Located Sales menu item
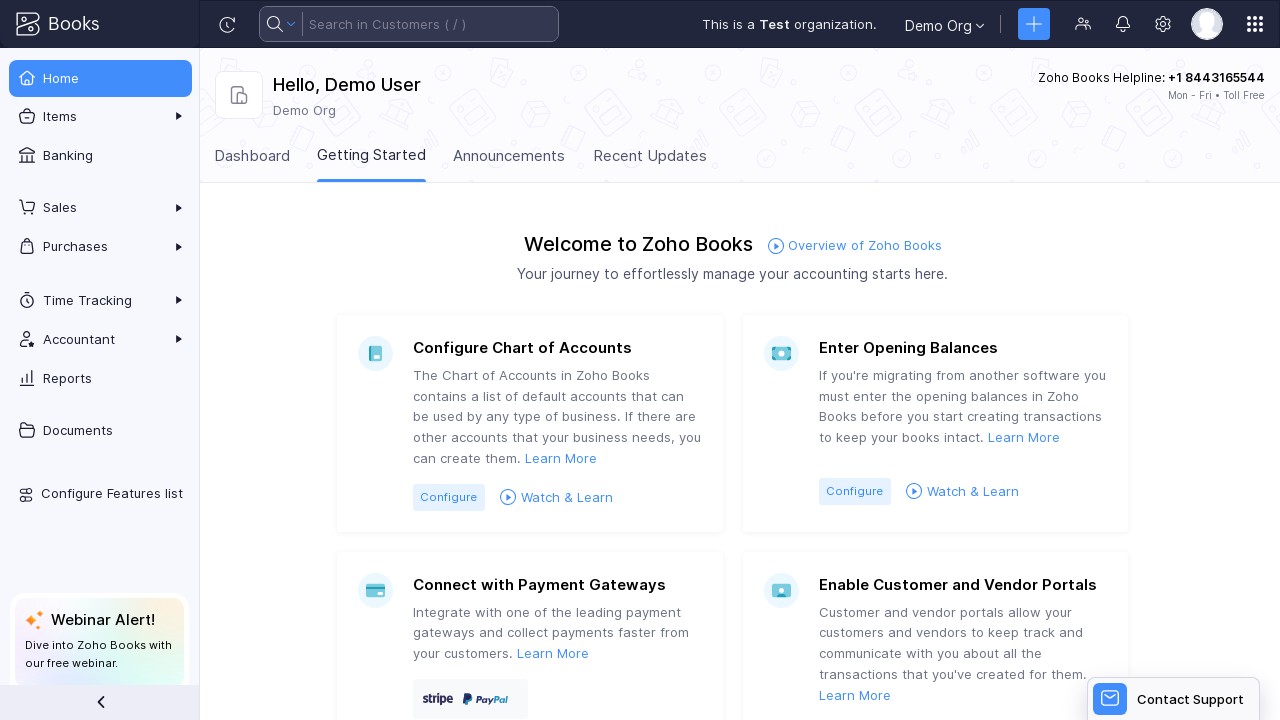

Clicked Sales menu to expand it at (100, 208) on a.collapsed.nav-link:has-text("Sales")
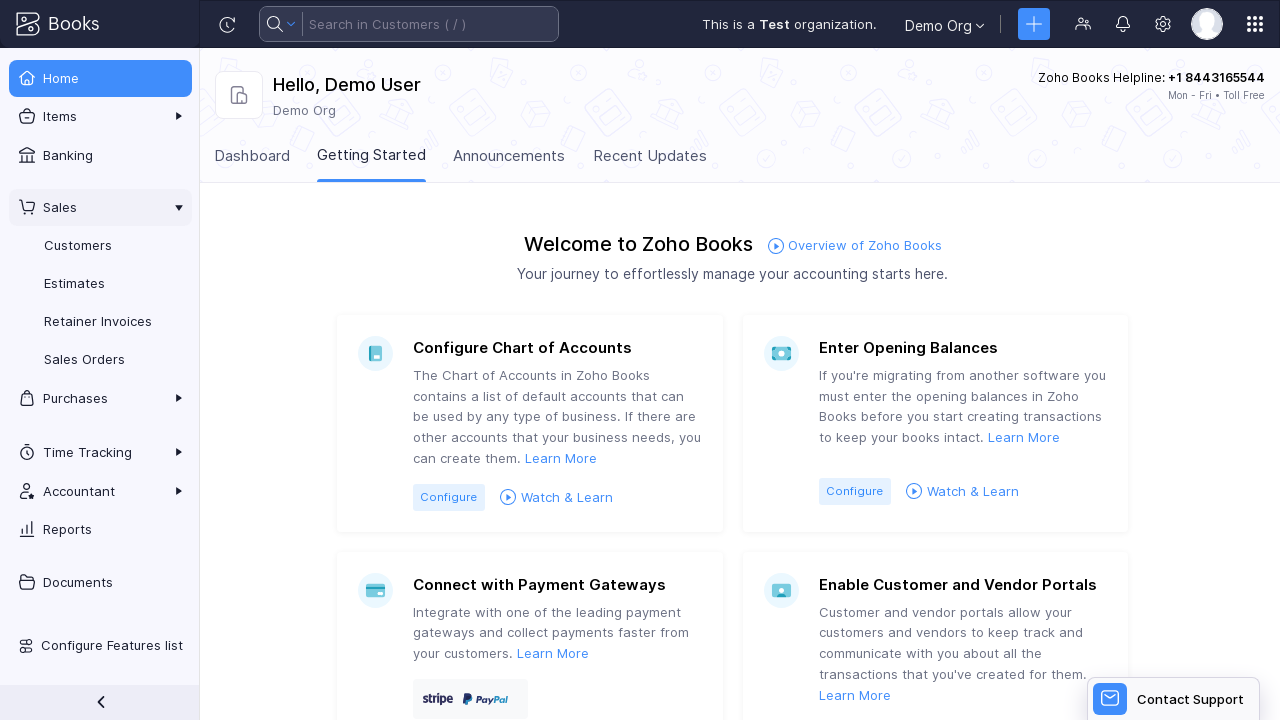

Waited for Sales submenu to expand
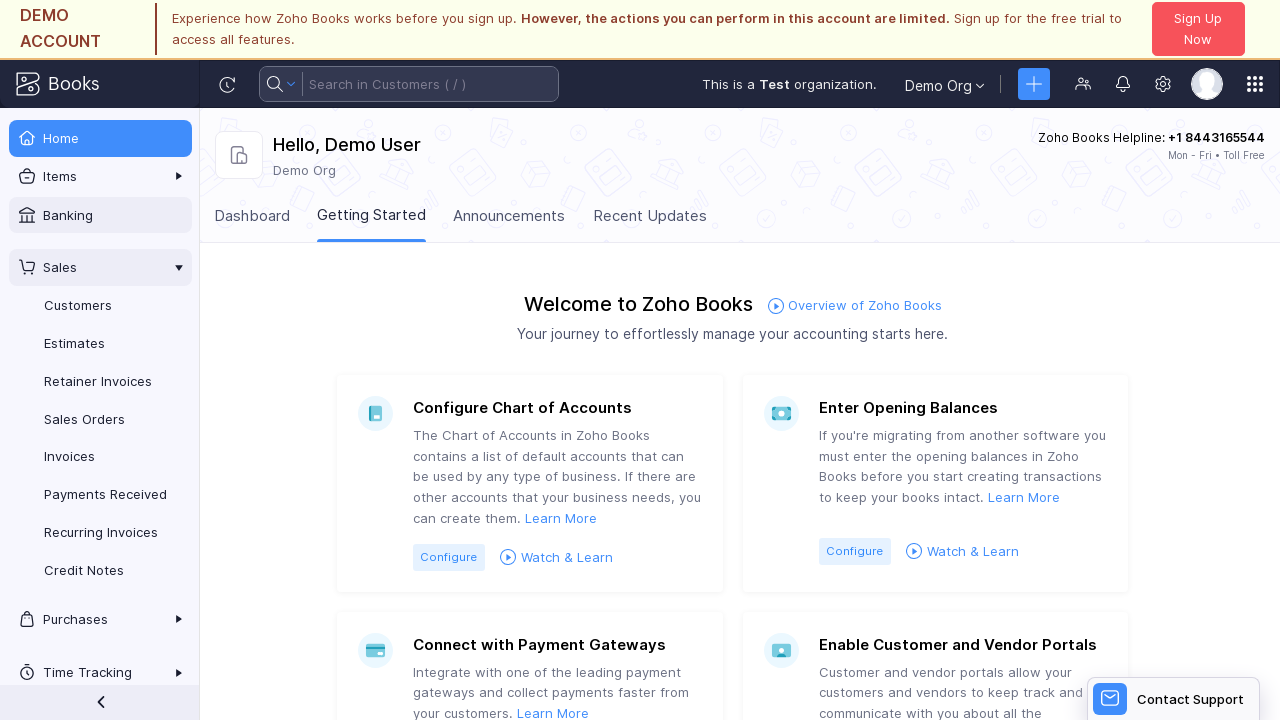

Located Invoices link in Sales menu
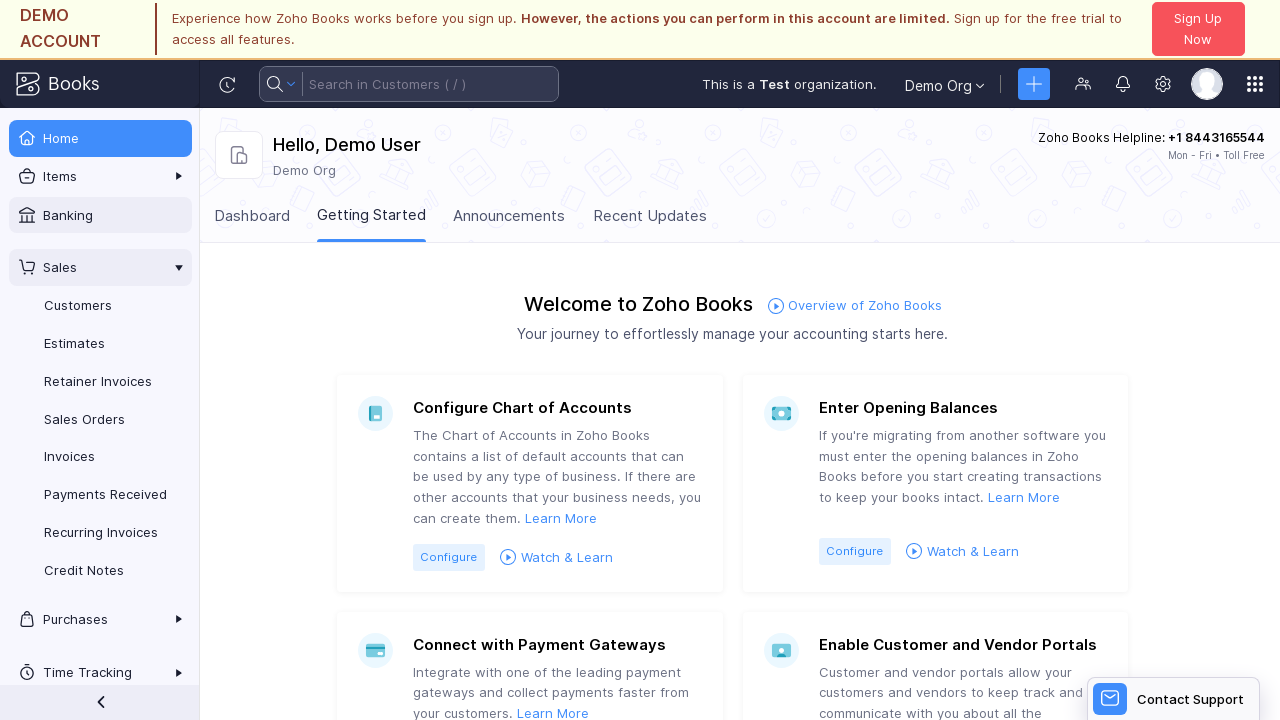

Clicked Invoices link to navigate to invoices page at (100, 457) on a[href="#/invoices"]:has-text("Invoices")
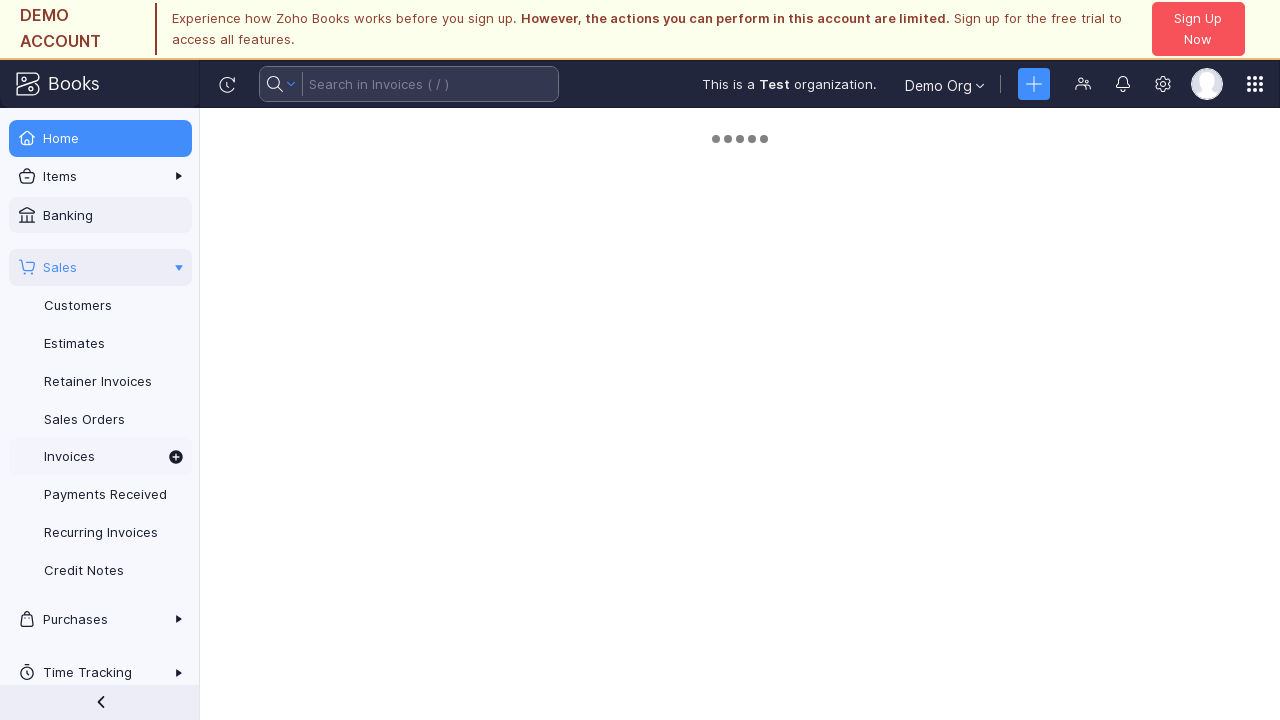

Invoice table loaded and became visible
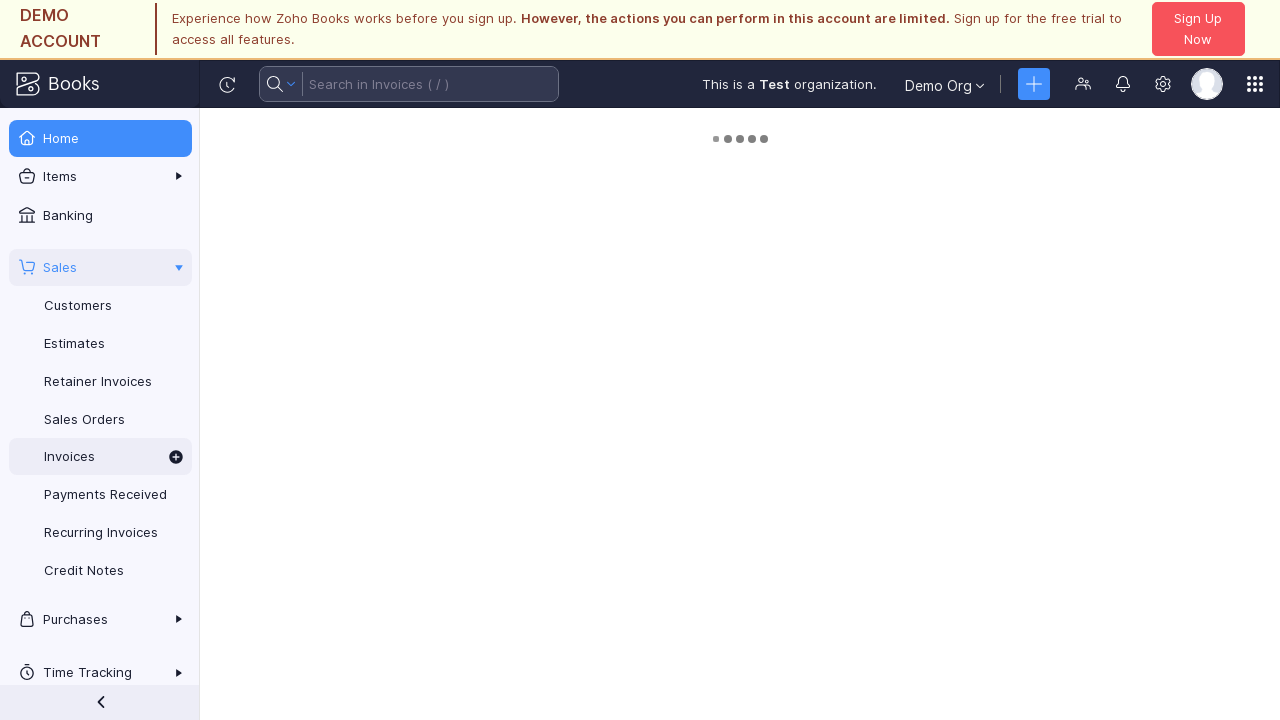

Verified invoice table rows are present
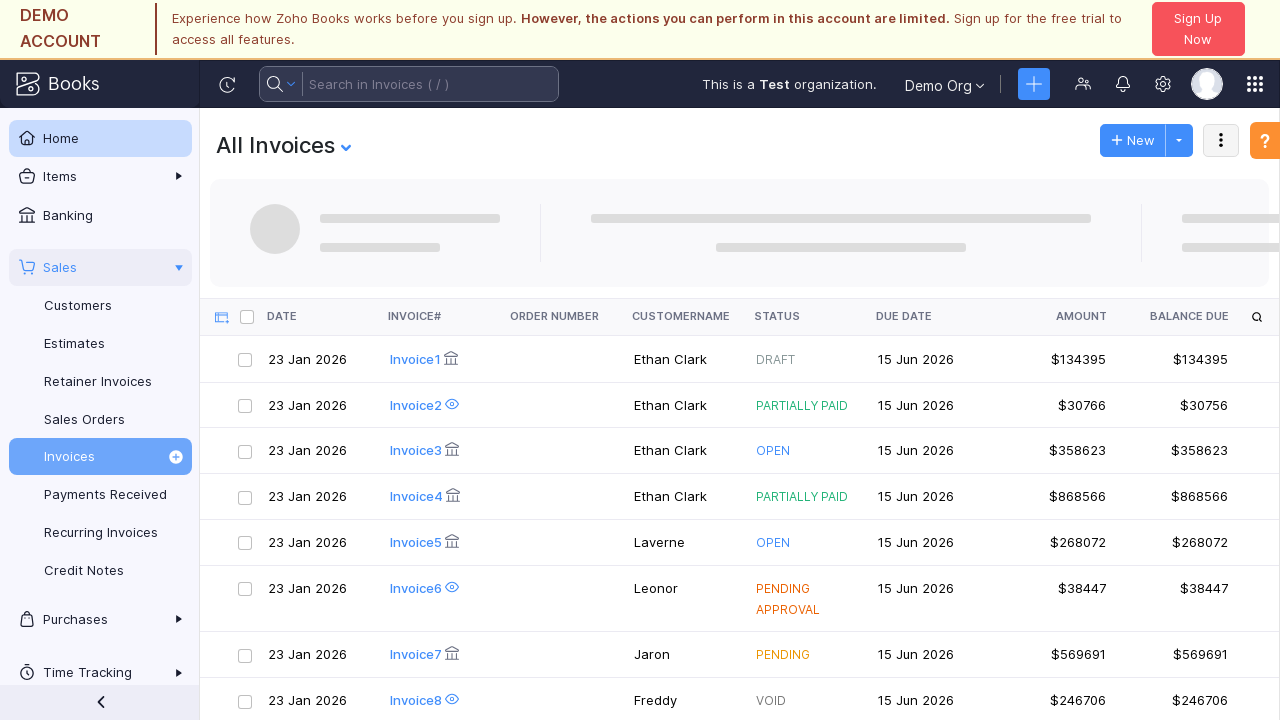

Pagination Next button is not visible, single page of invoices displayed
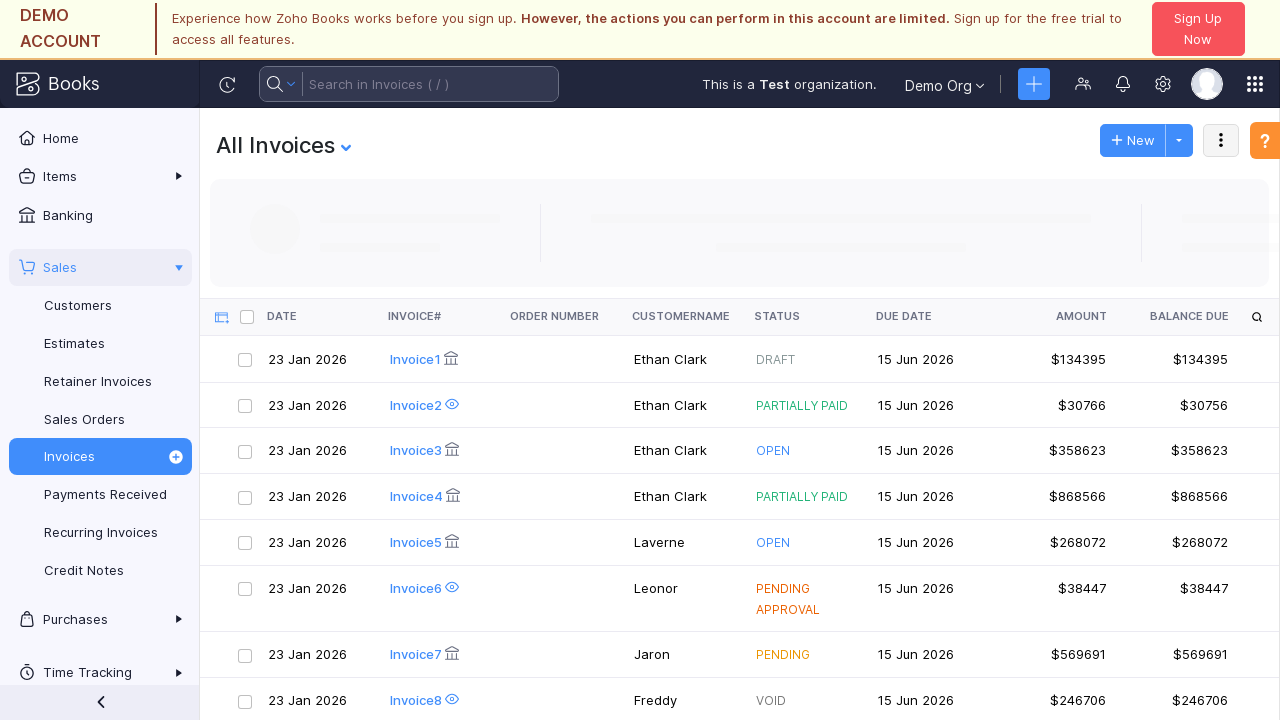

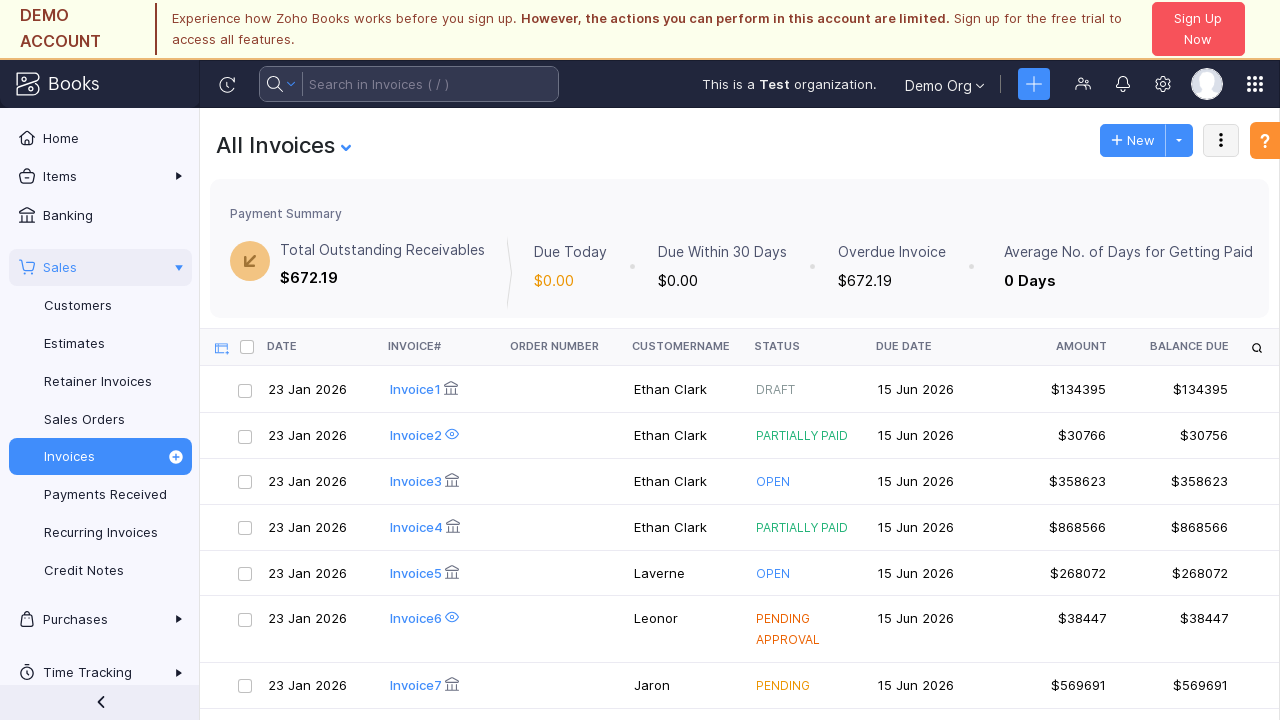